Navigates to a Japanese university cafeteria menu page and clicks through different menu categories (side dishes, noodles, rice bowls/curry, and desserts) to expand and view the full menu.

Starting URL: https://west2-univ.jp/sp/menu.php?t=650311

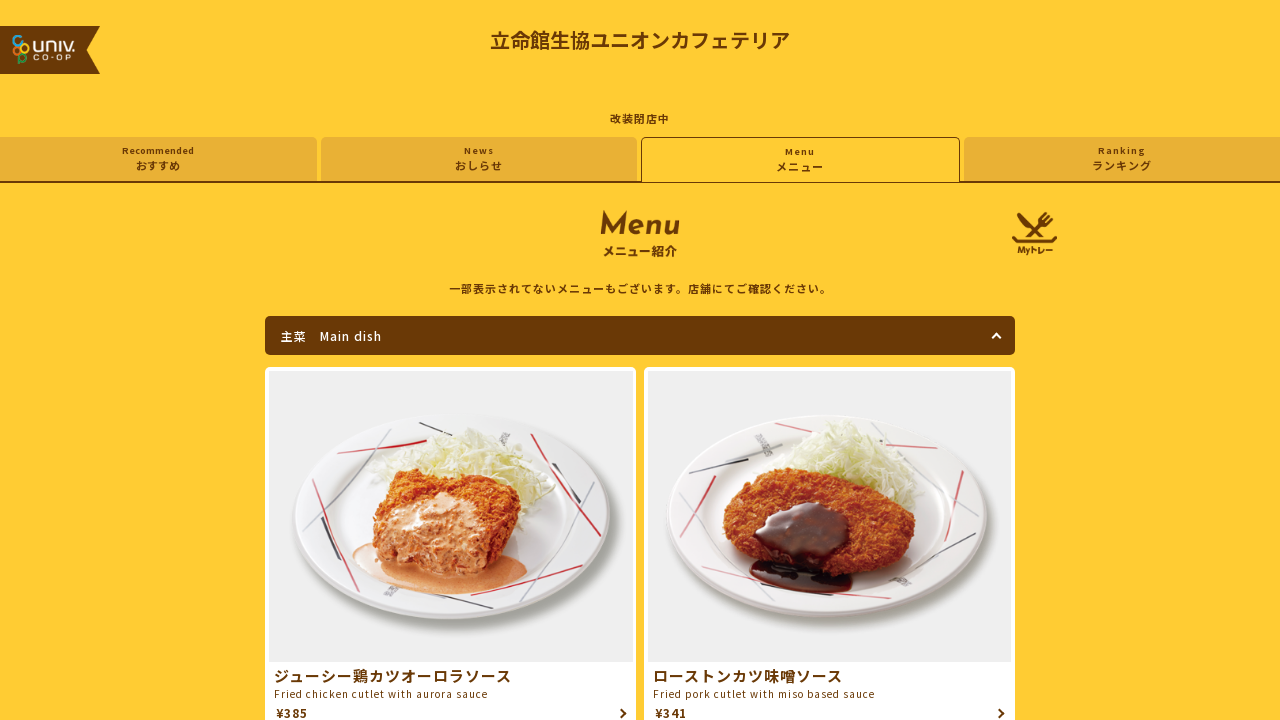

Clicked on Side dish category at (640, 360) on internal:text="\u526f\u83dc Side dish"i
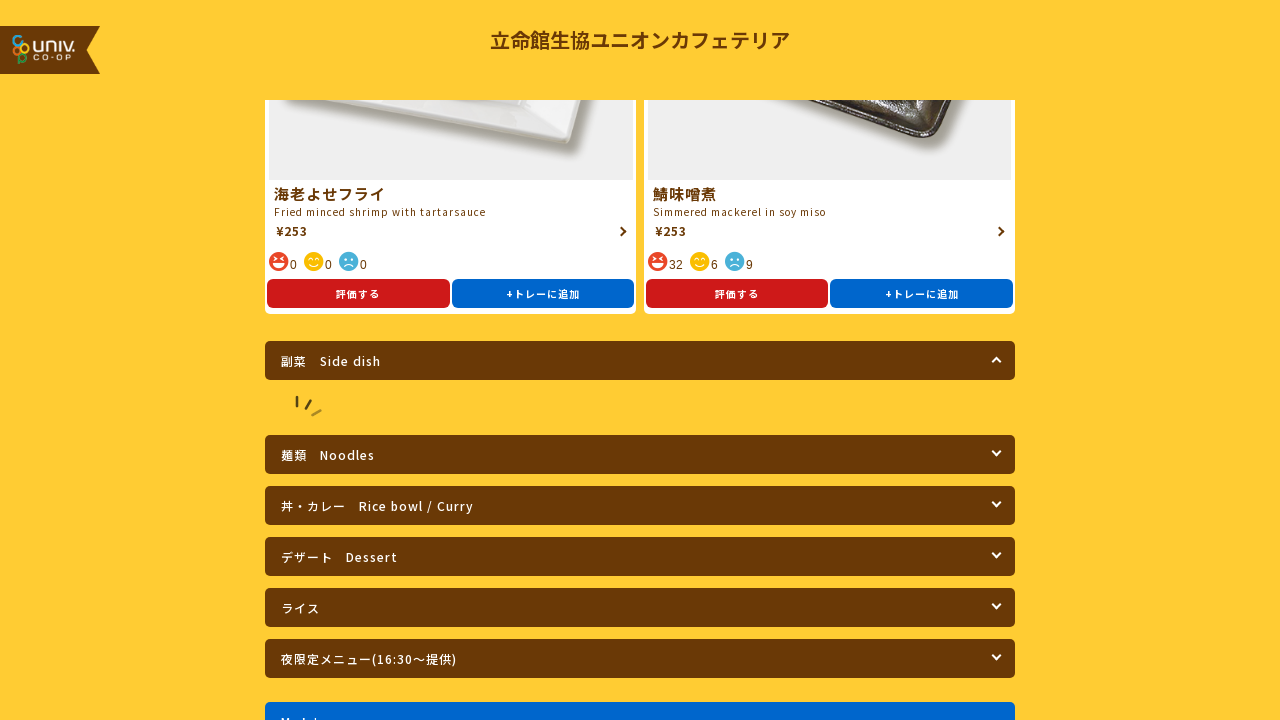

Clicked on Noodles category at (640, 701) on internal:text="\u9eba\u985e Noodles"i
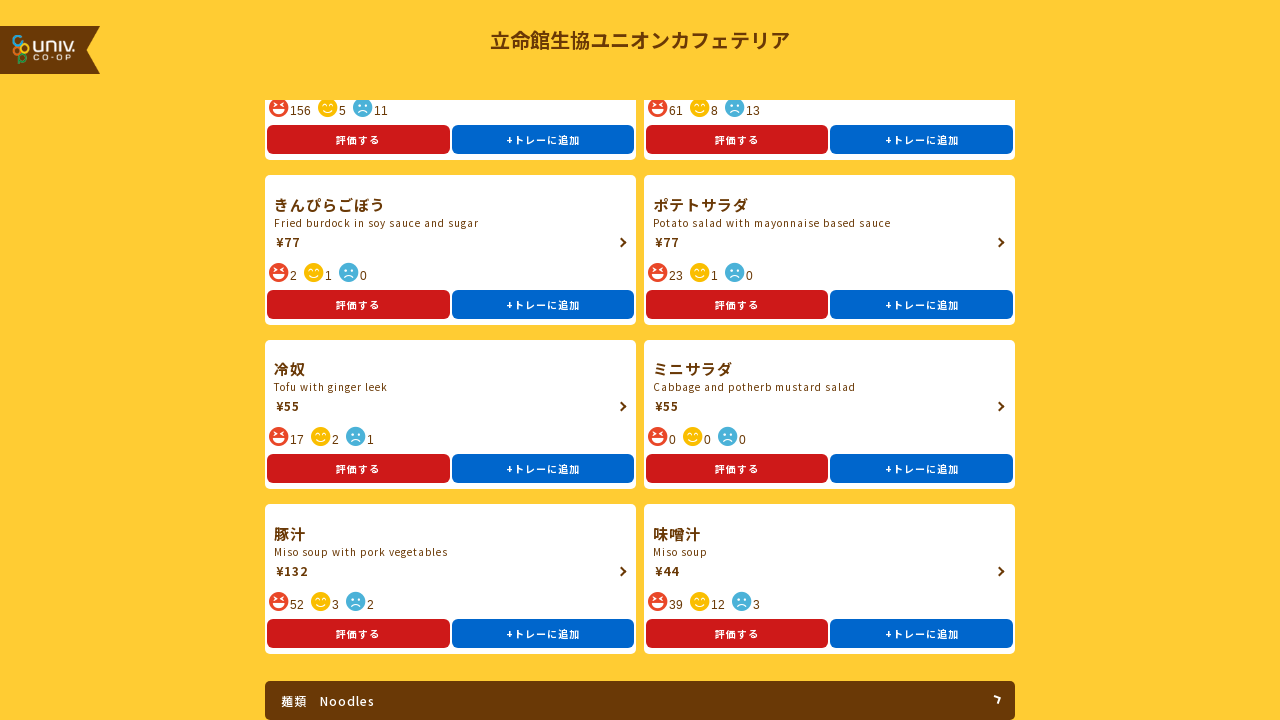

Clicked on Rice bowl / Curry category at (640, 361) on internal:text="\u4e3c\u30fb\u30ab\u30ec\u30fc Rice bowl / Curry"i
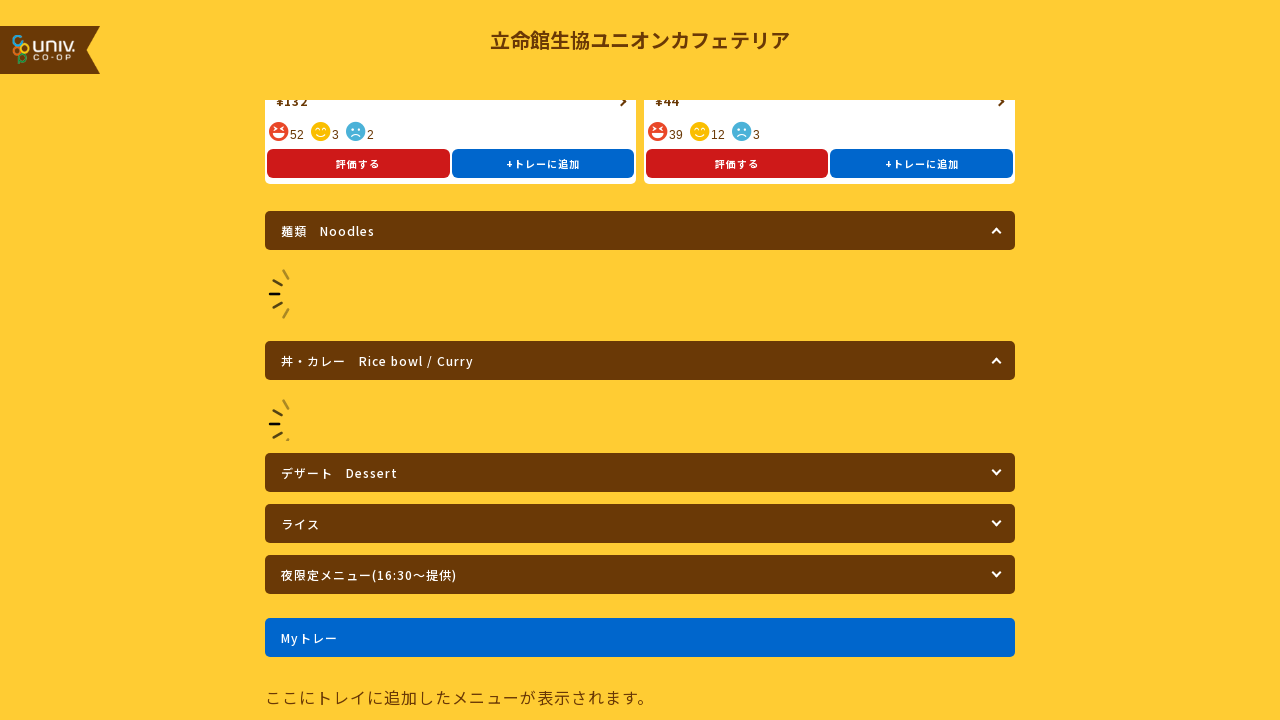

Clicked on Dessert category at (640, 491) on internal:text="\u30c7\u30b6\u30fc\u30c8 Dessert"i
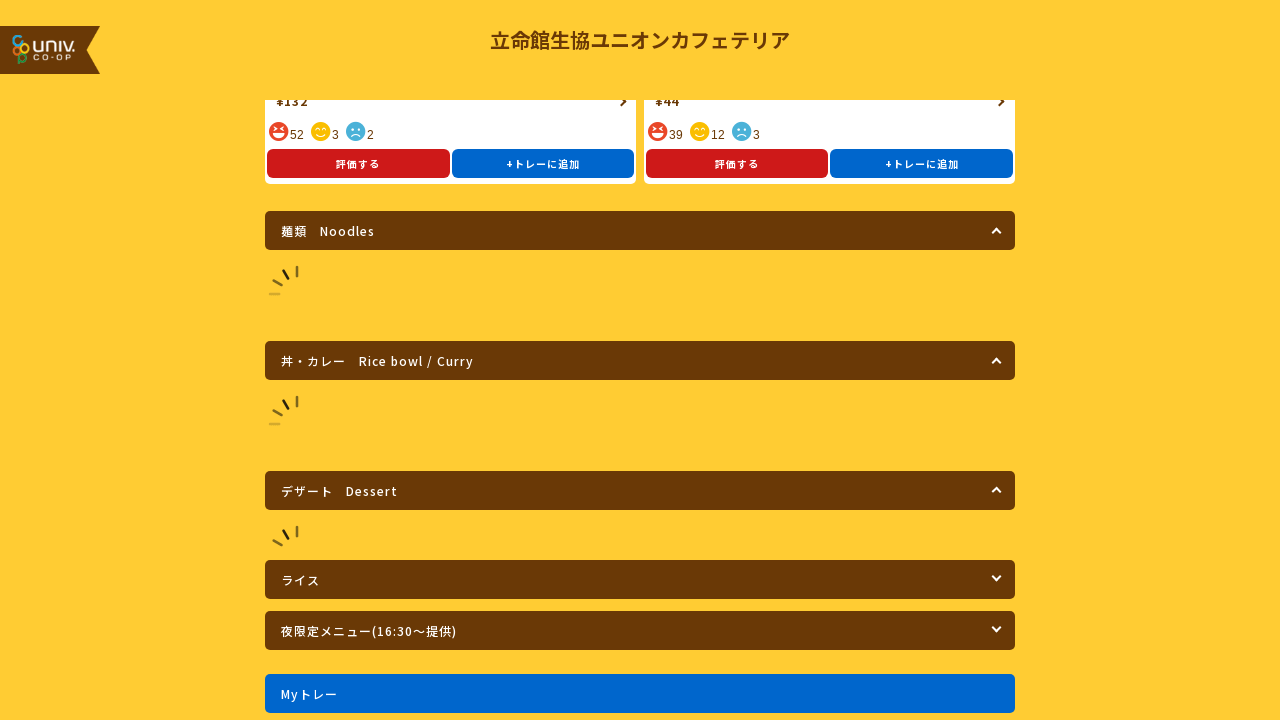

Waited 3 seconds for content to fully load
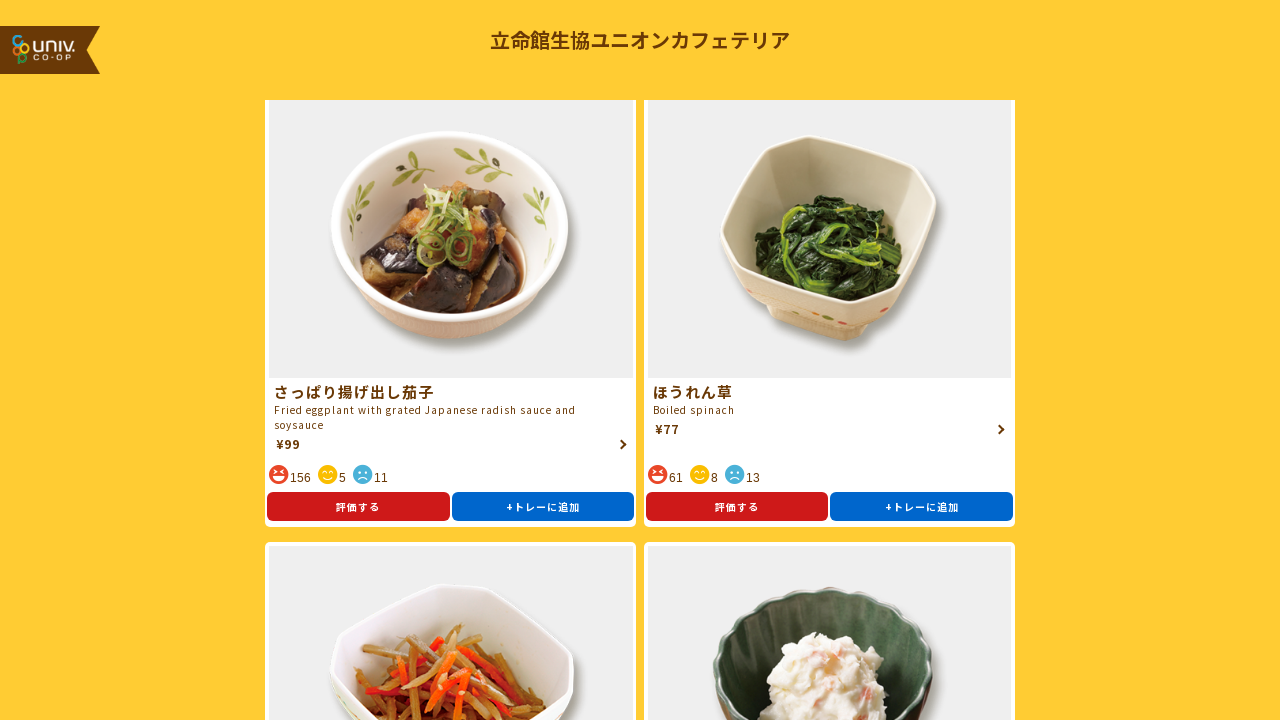

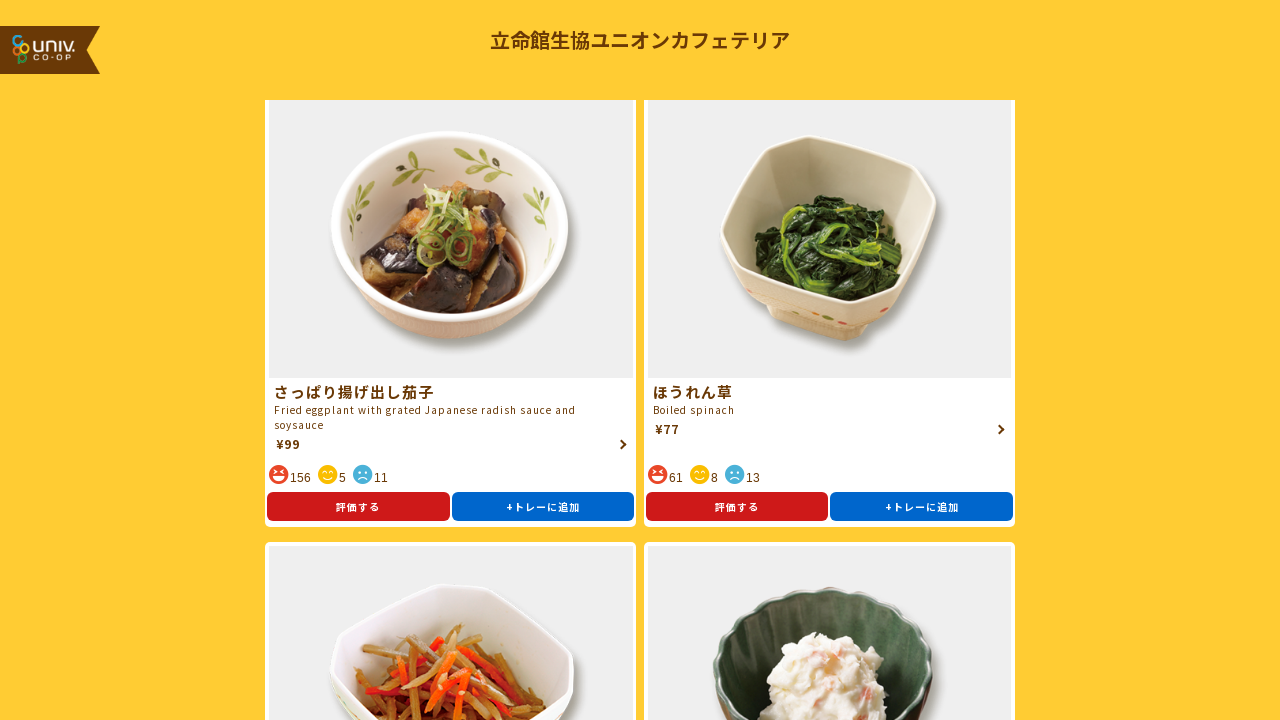